Tests file upload functionality by uploading a file to the multiple file upload demo page and verifying the file appears in the file list

Starting URL: https://davidwalsh.name/demo/multiple-file-upload.php

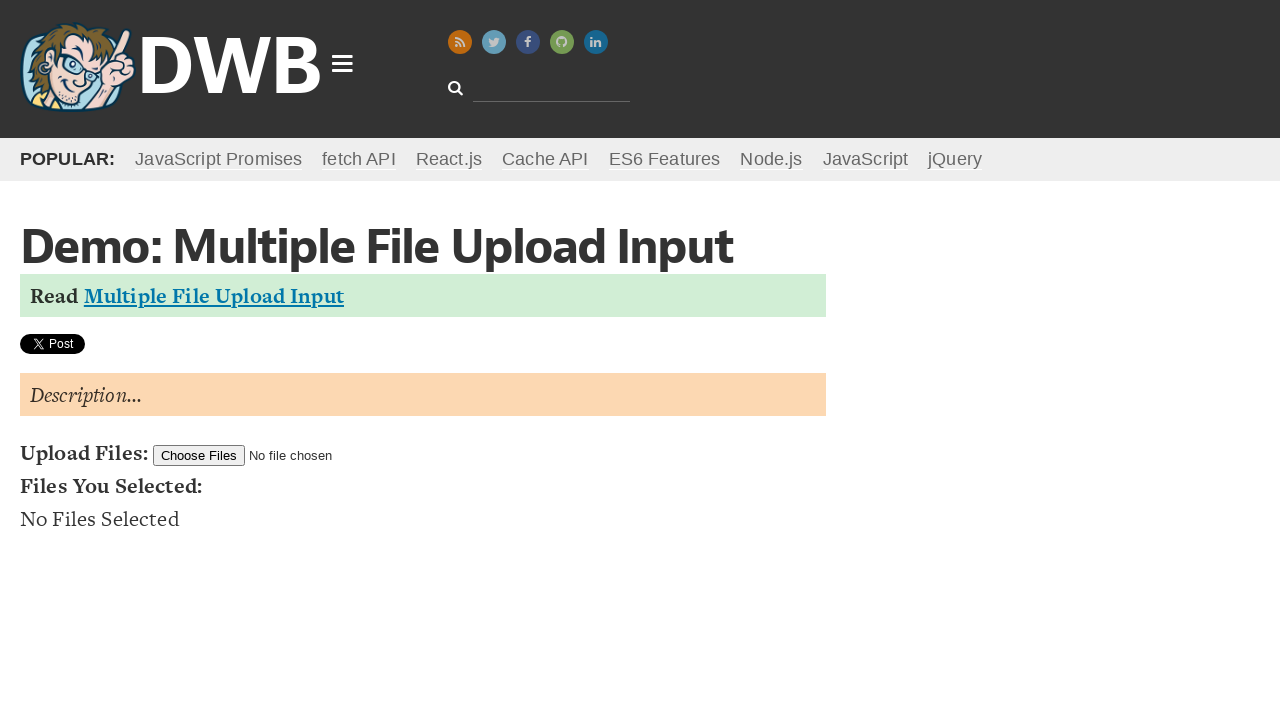

Created temporary test file for upload
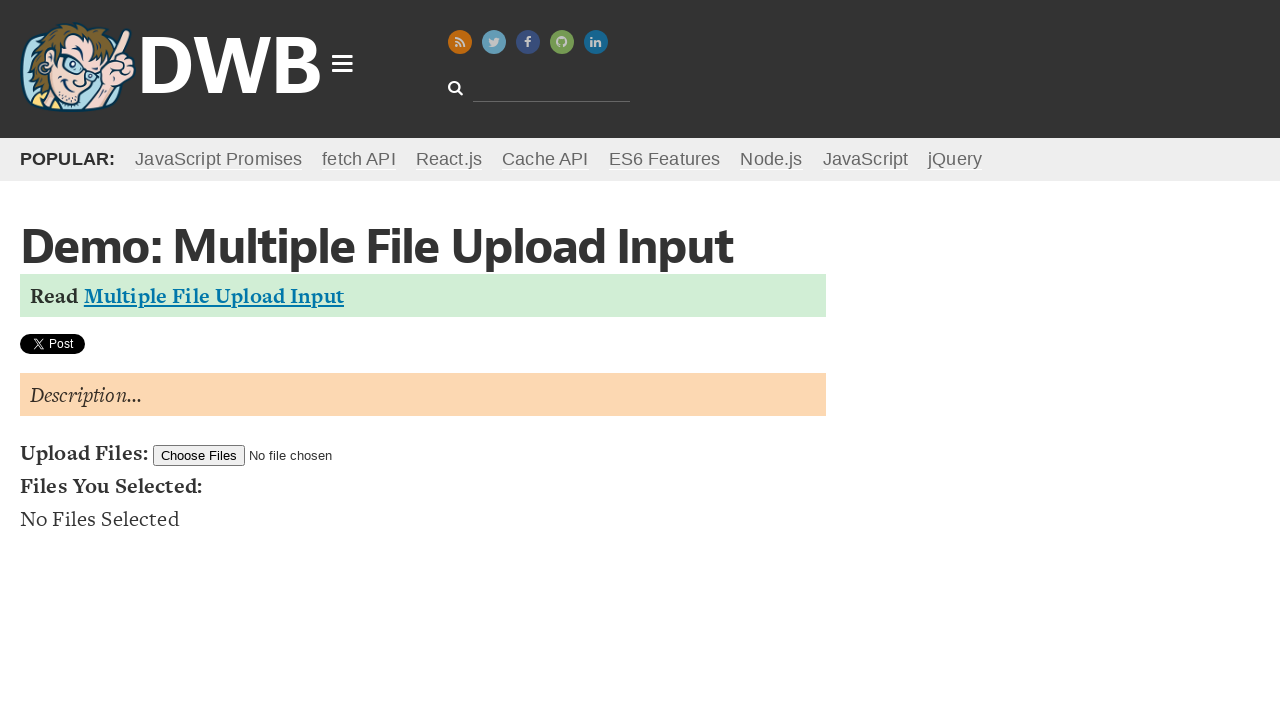

Selected test_upload_document.txt file for upload
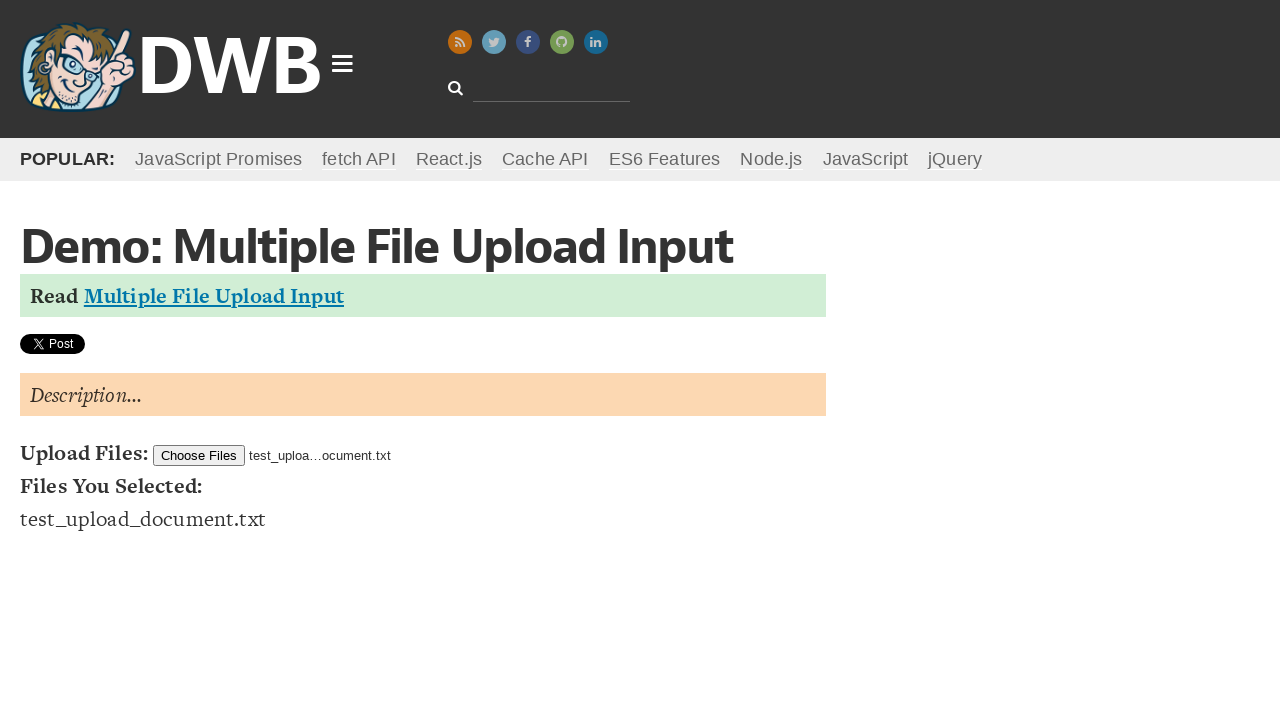

File list item appeared after upload
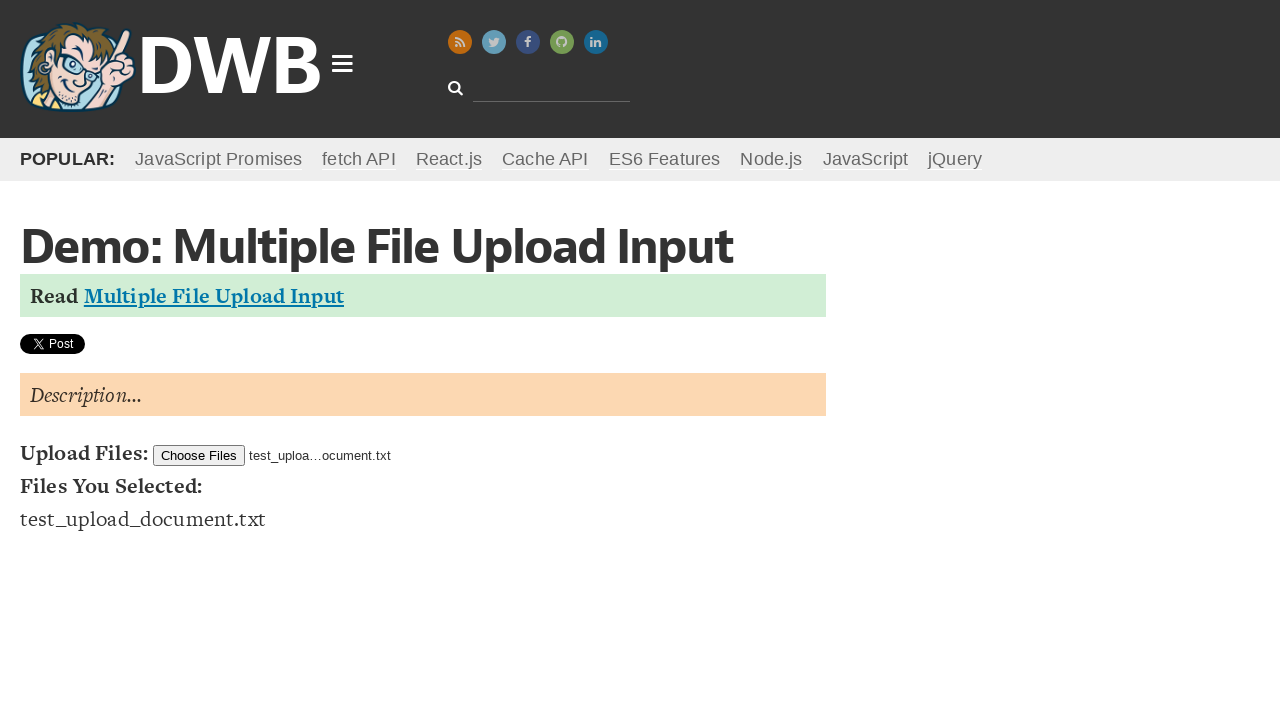

Retrieved first file list item
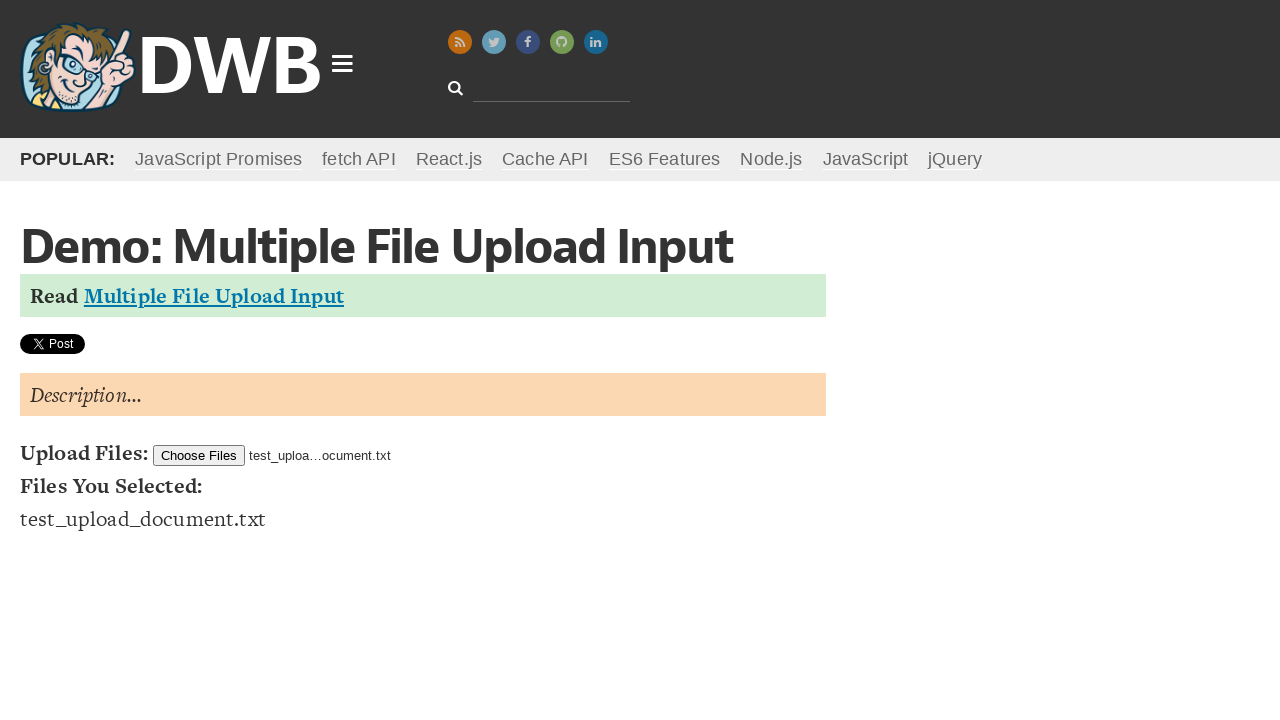

Verified test_upload_document.txt appears in file list
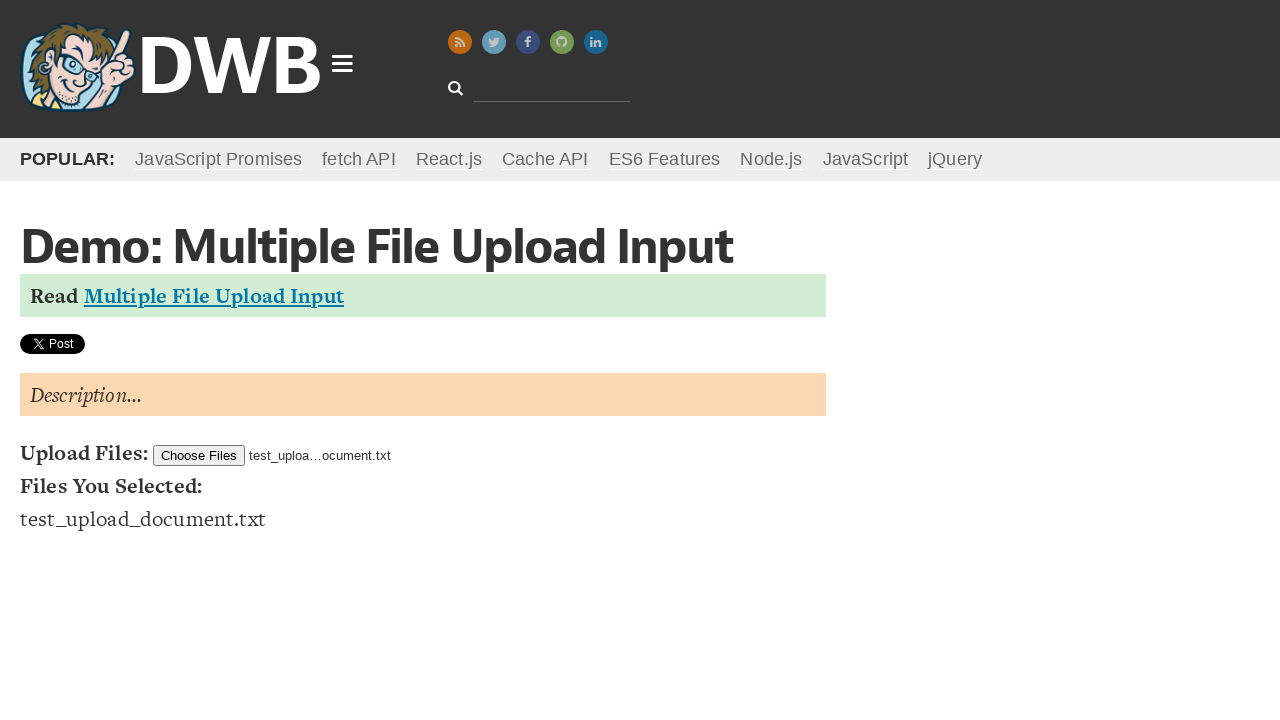

Cleaned up temporary test file
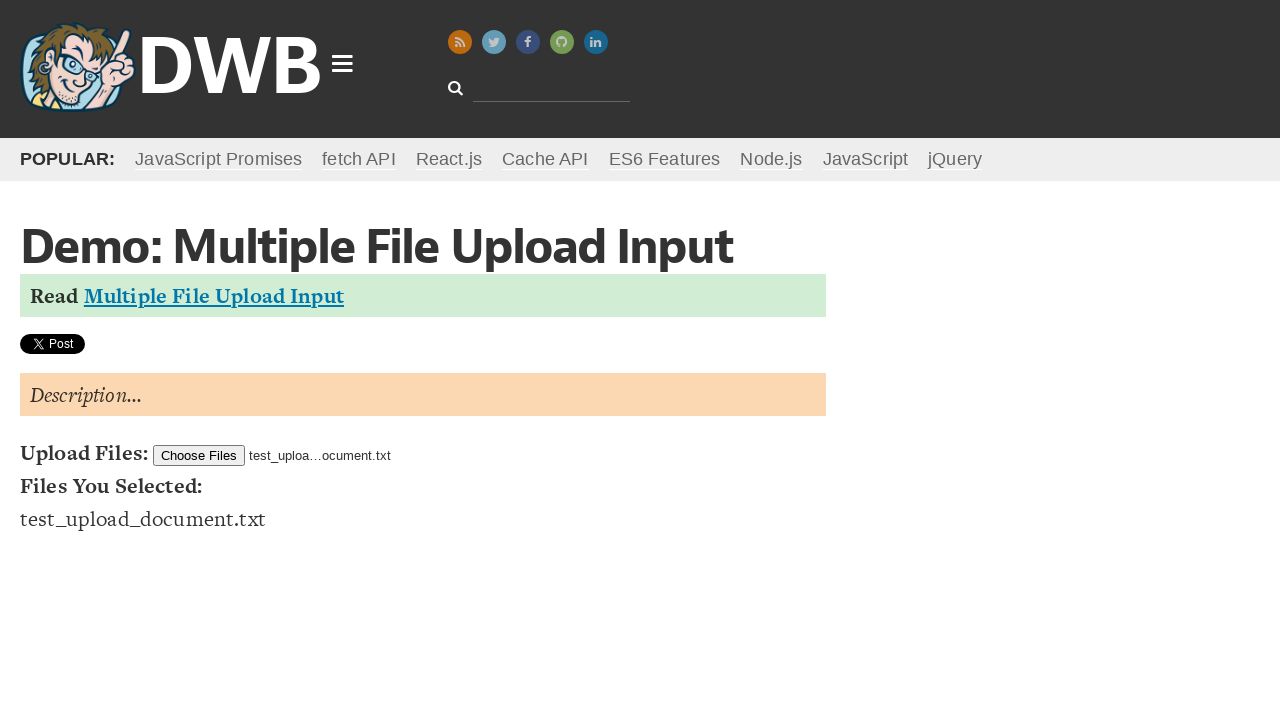

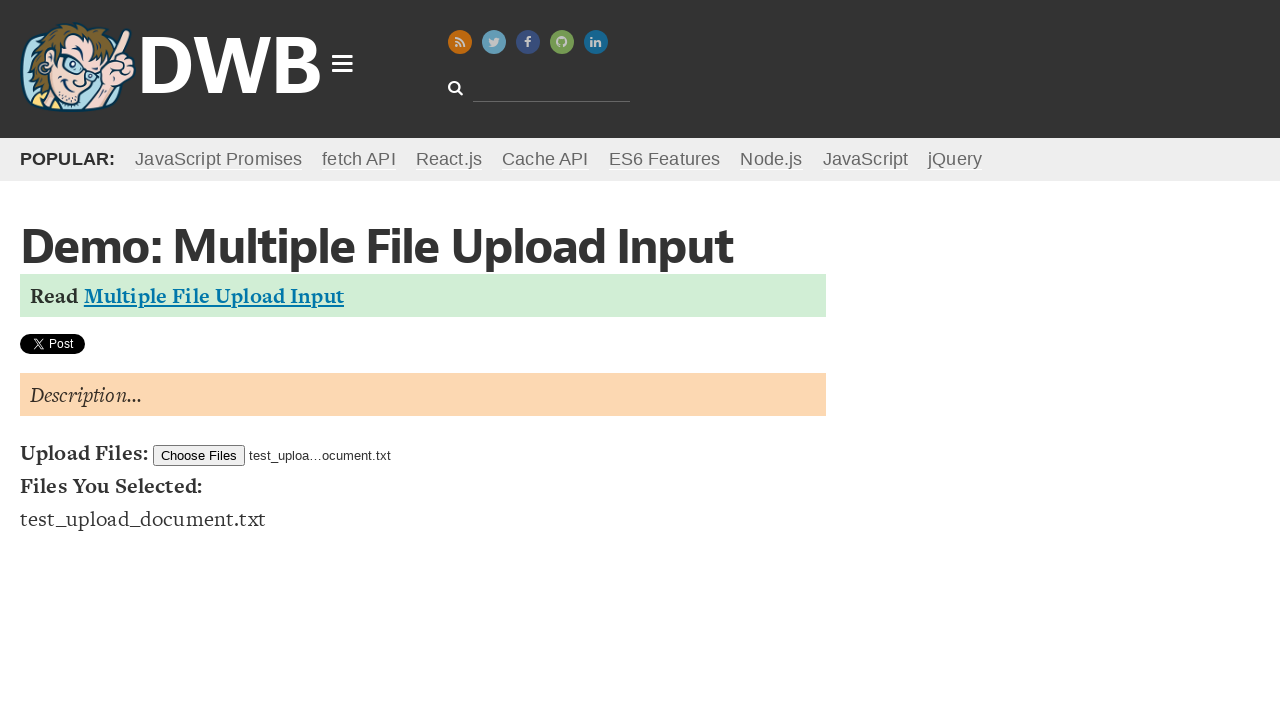